Tests that the Submit button is enabled by navigating to a demo page, clicking on the Button section, and verifying the Submit Click button's enabled state

Starting URL: https://demoapps.qspiders.com/ui?scenario=1

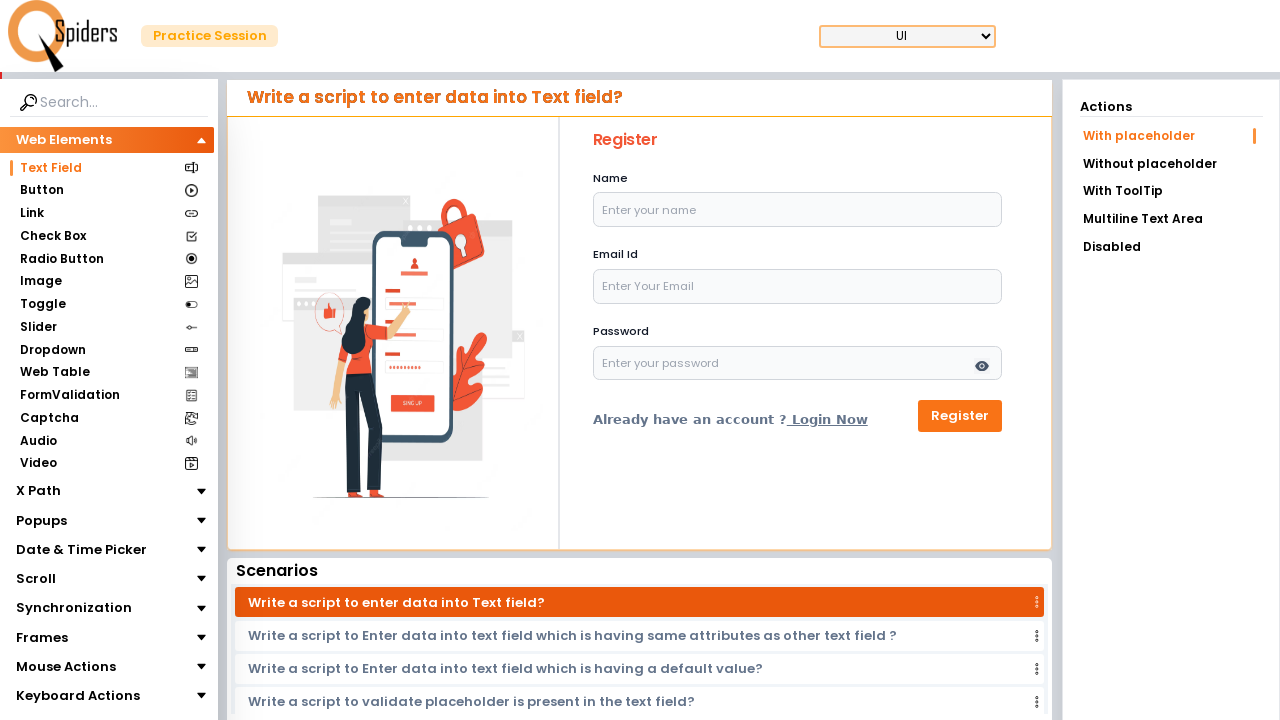

Clicked on the Button section at (42, 191) on xpath=//section[text()='Button']
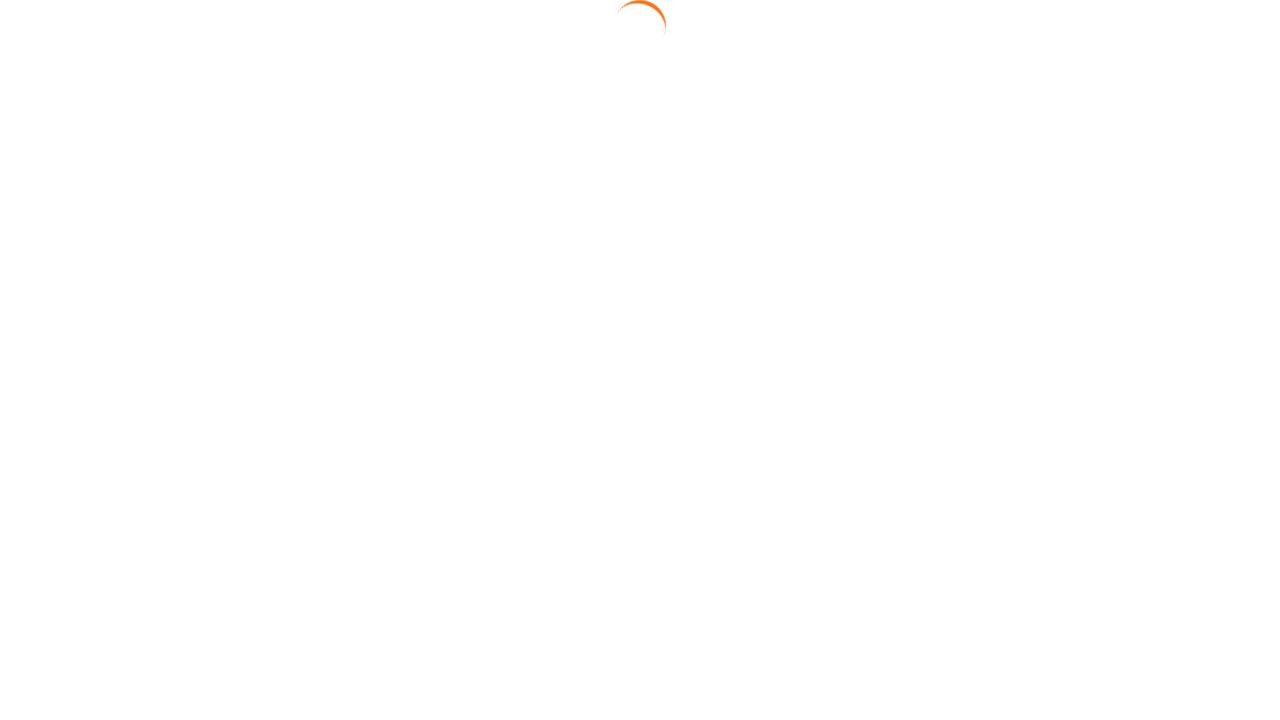

Submit Click button became visible
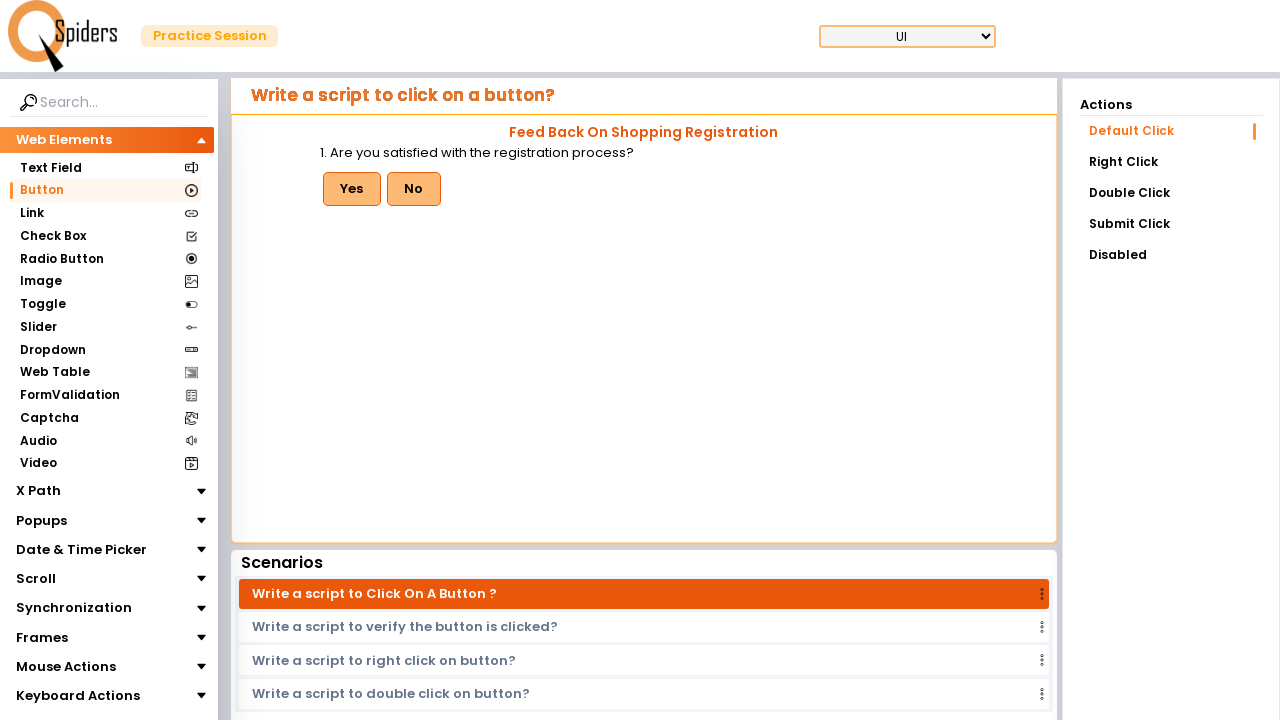

Located the Submit Click button element
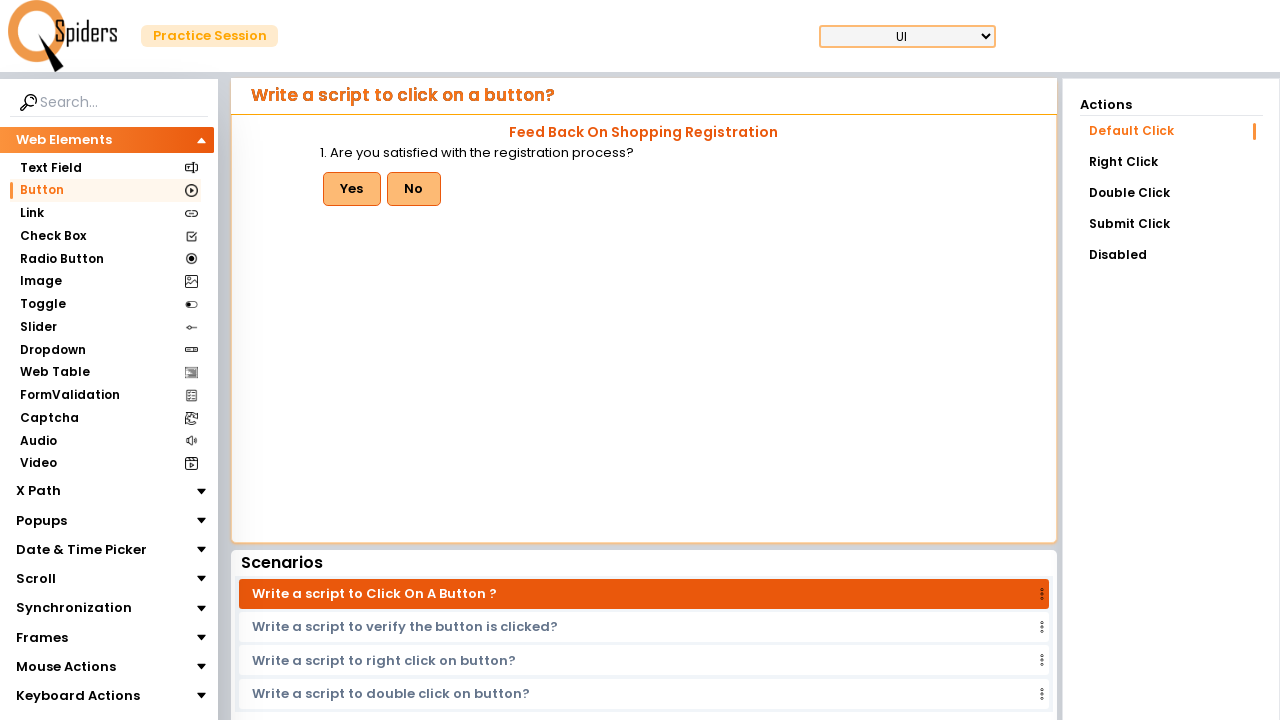

Verified the Submit Click button's enabled state
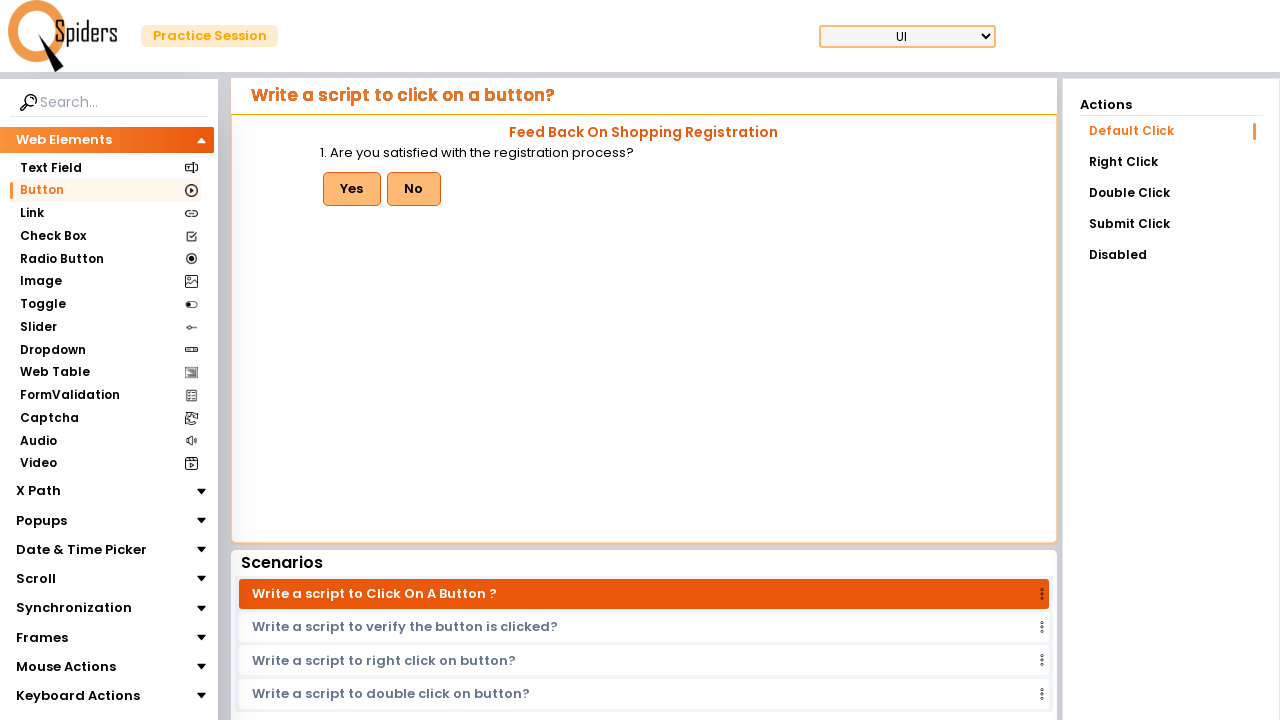

Submit button is enabled - test passed
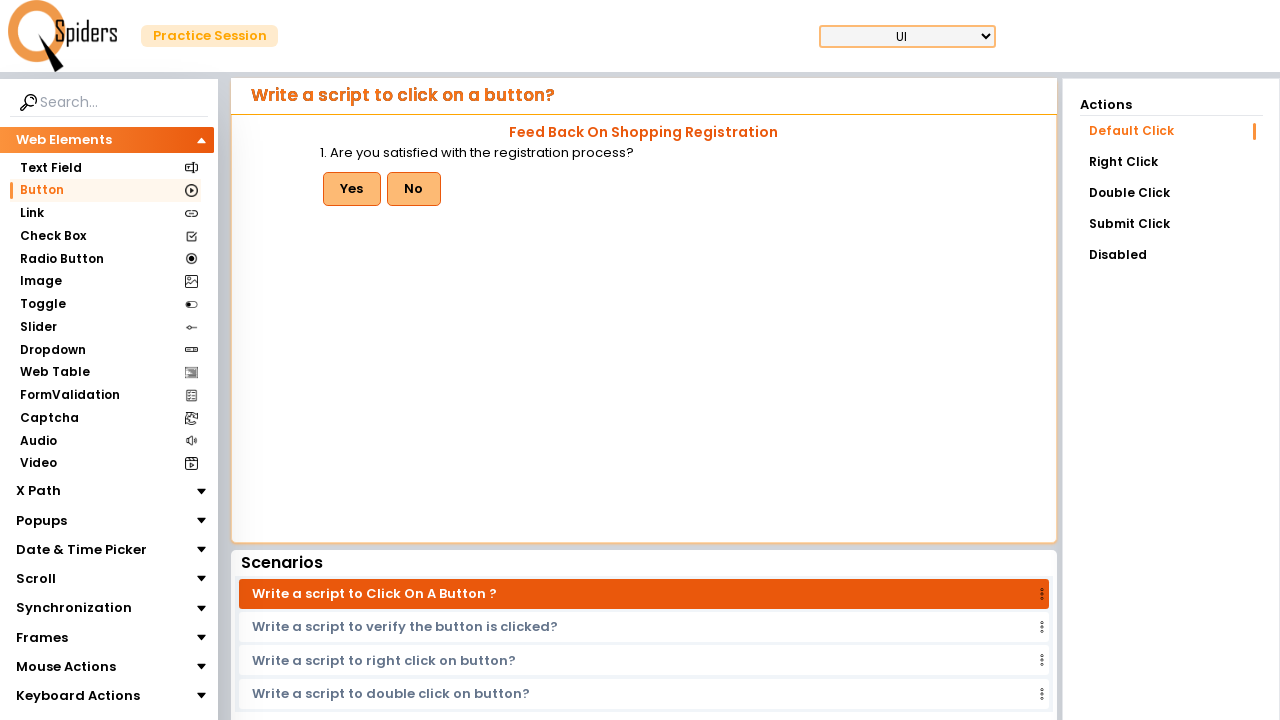

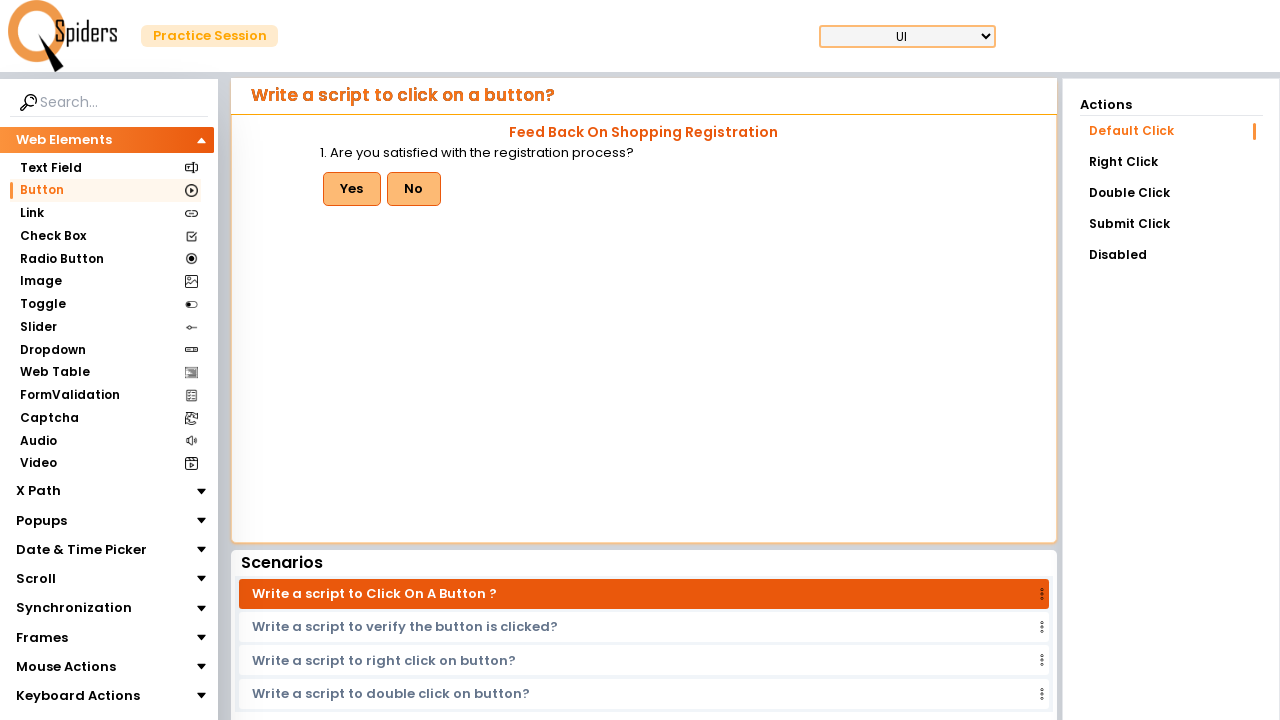